Tests that the Clear completed button is hidden when there are no completed items.

Starting URL: https://demo.playwright.dev/todomvc

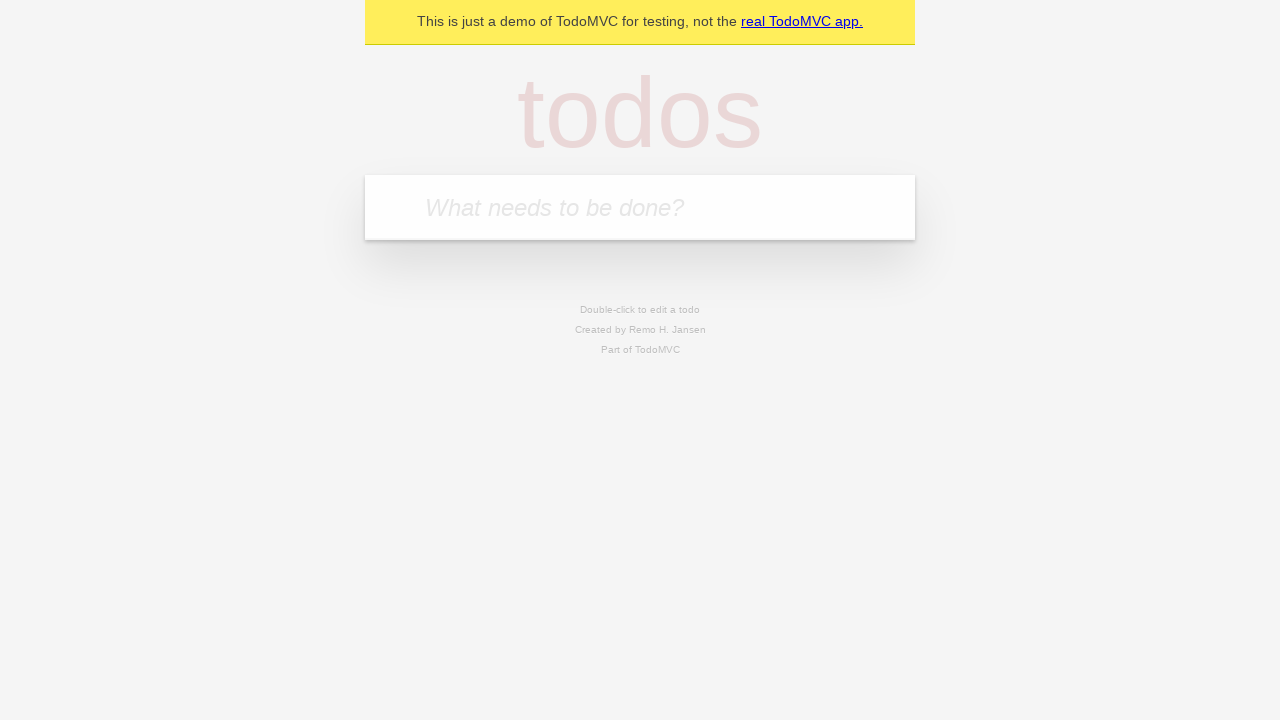

Filled todo input with 'buy some cheese' on internal:attr=[placeholder="What needs to be done?"i]
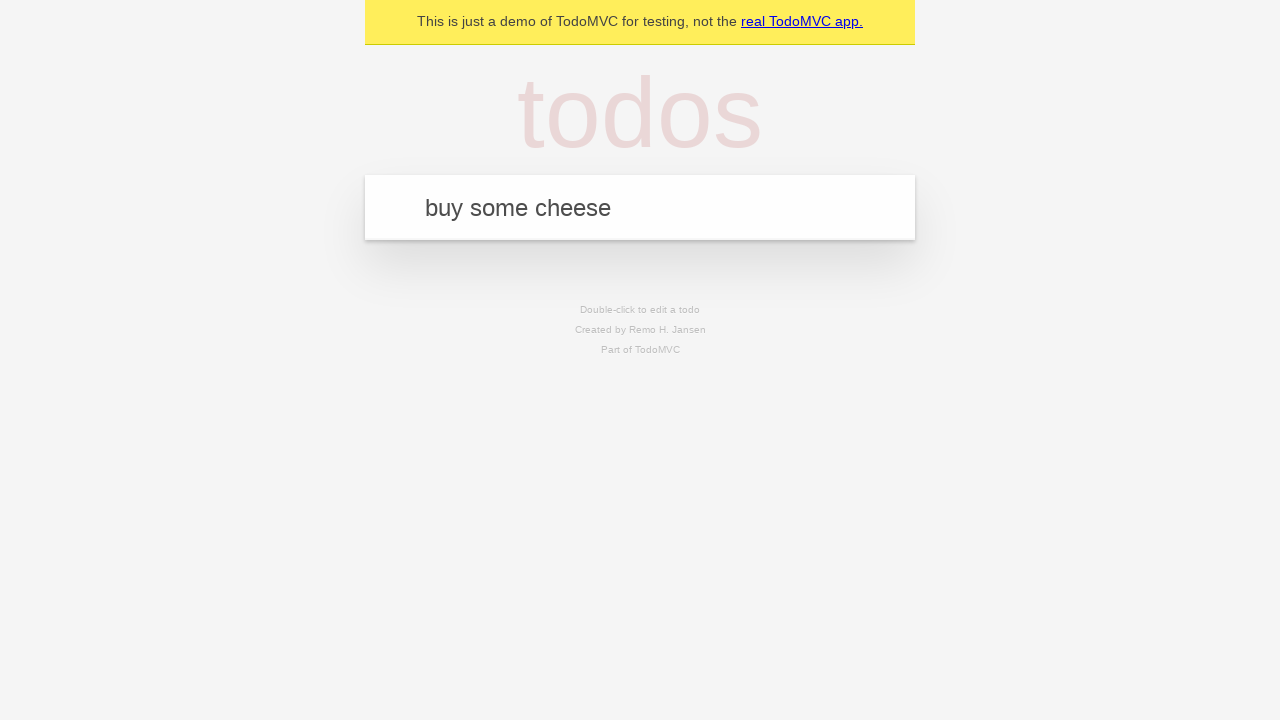

Pressed Enter to add first todo on internal:attr=[placeholder="What needs to be done?"i]
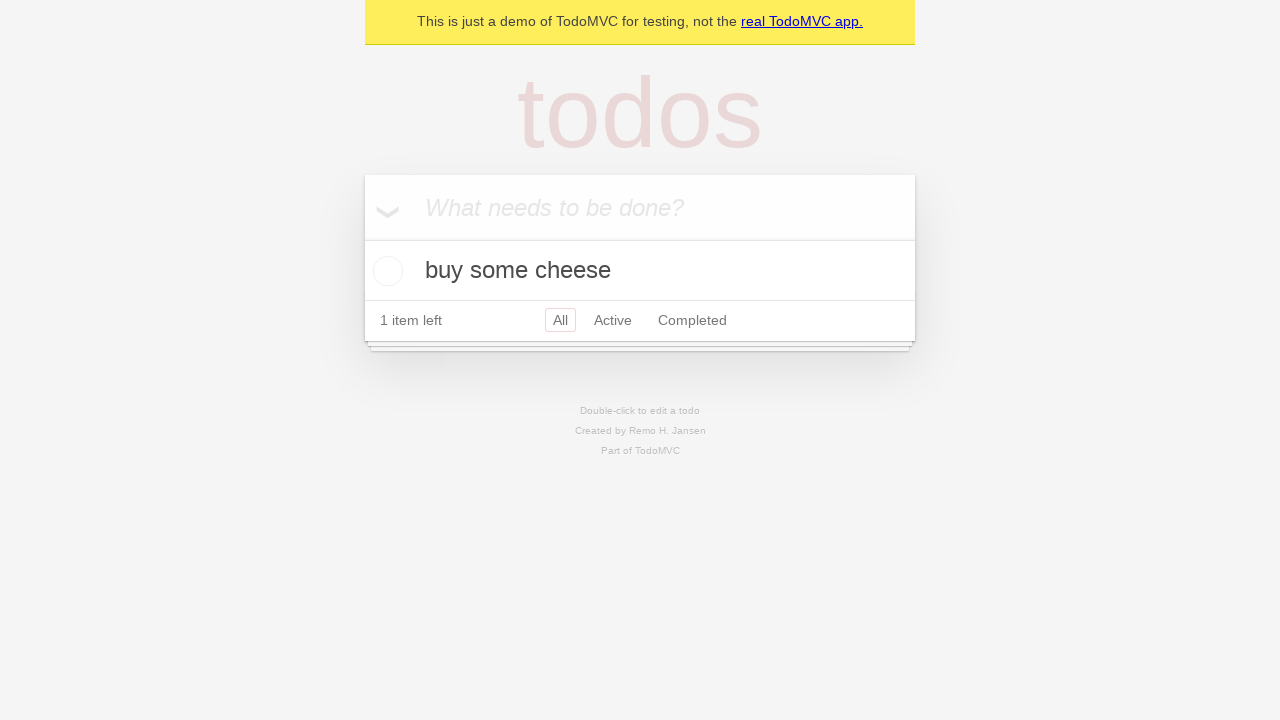

Filled todo input with 'feed the cat' on internal:attr=[placeholder="What needs to be done?"i]
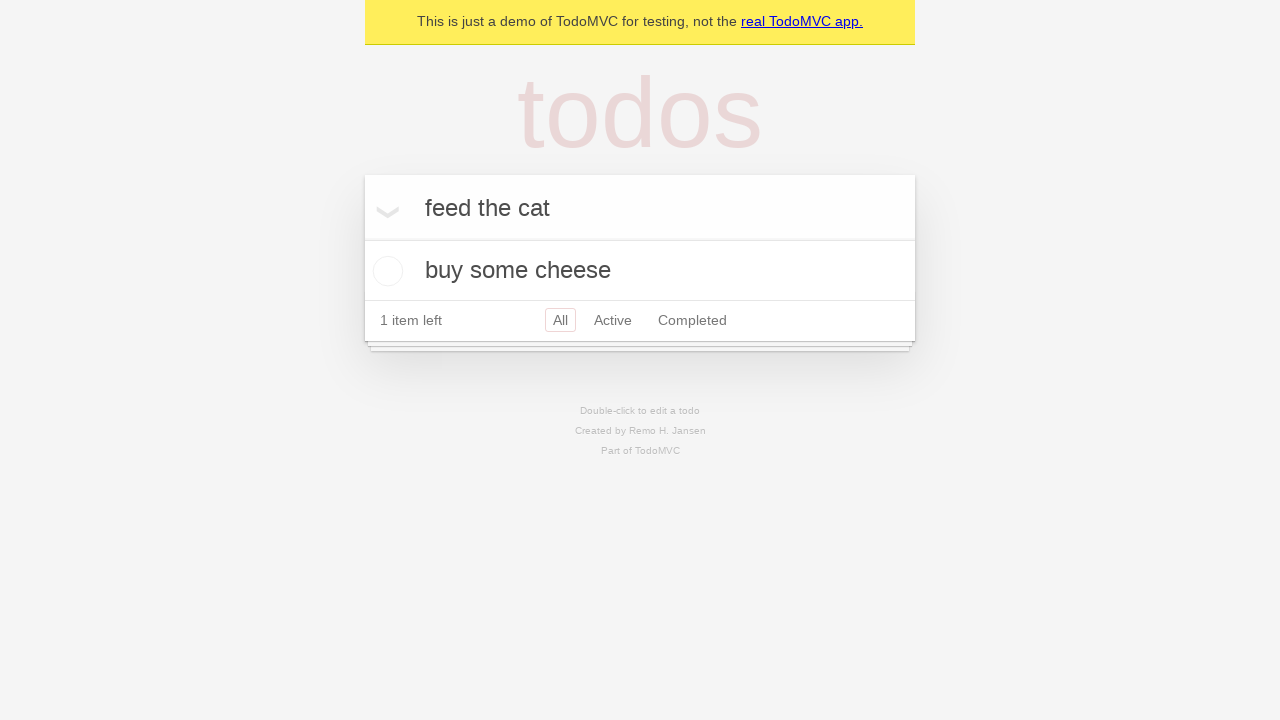

Pressed Enter to add second todo on internal:attr=[placeholder="What needs to be done?"i]
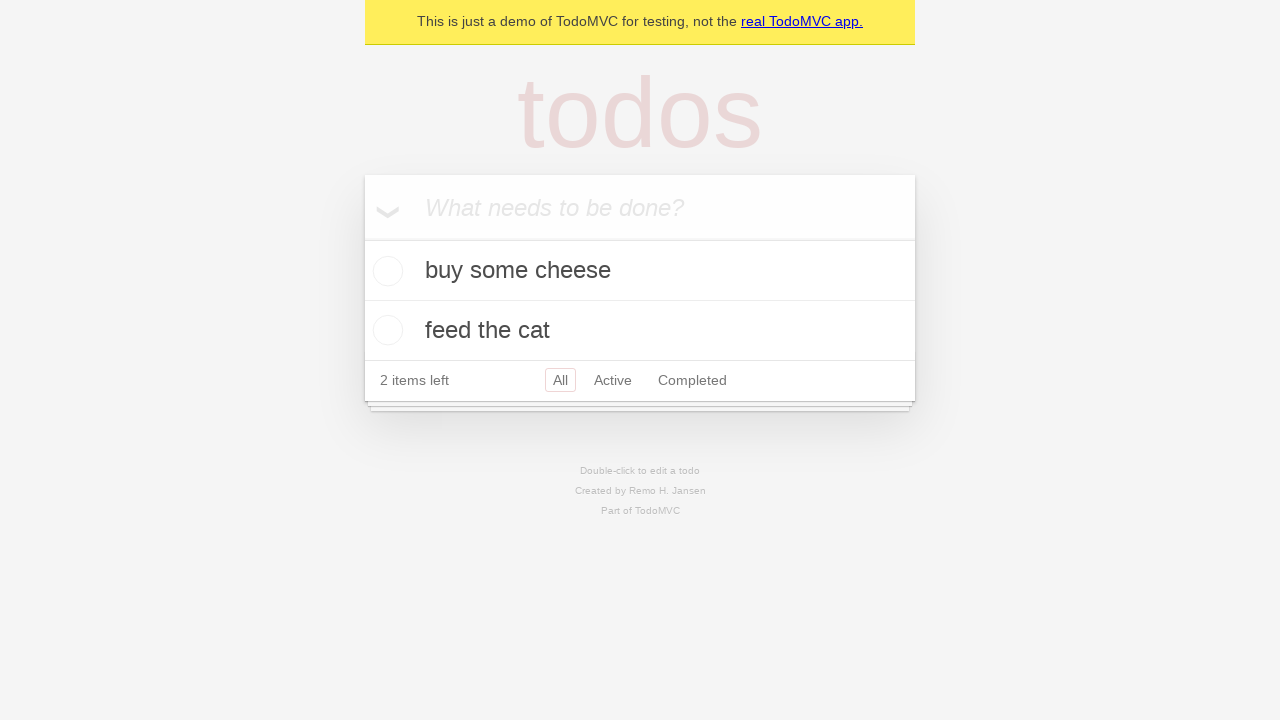

Filled todo input with 'book a doctors appointment' on internal:attr=[placeholder="What needs to be done?"i]
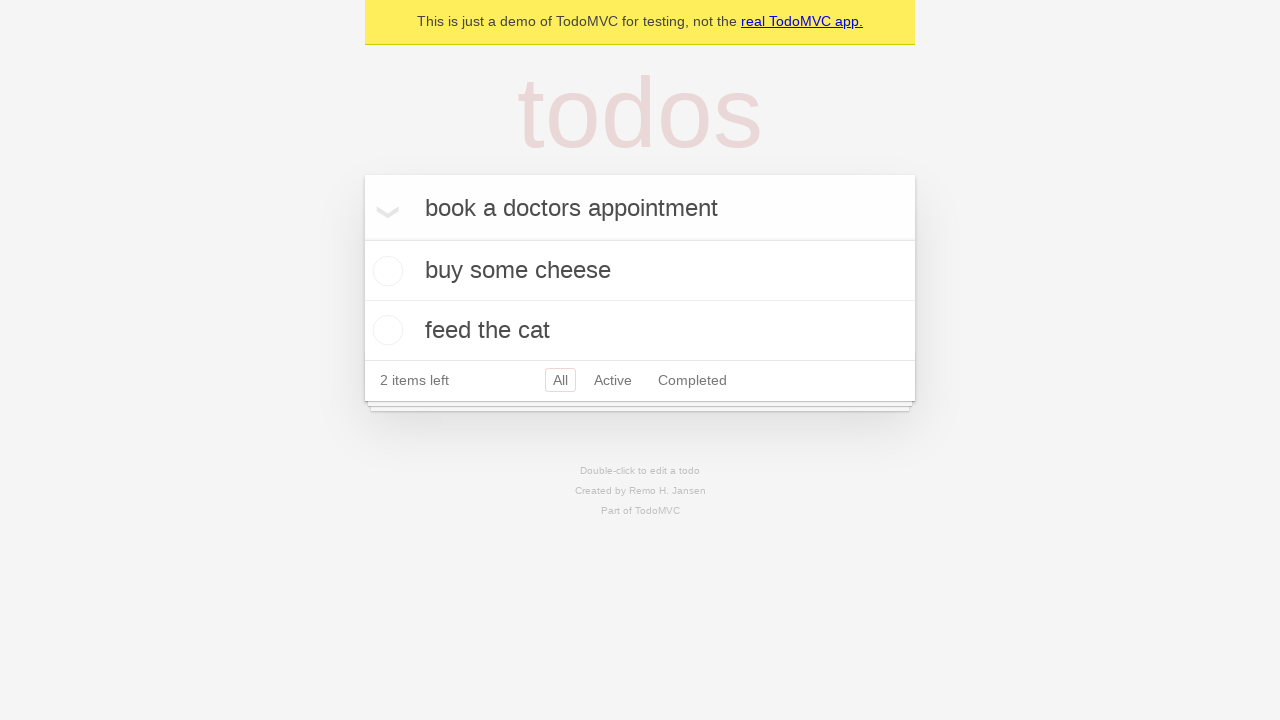

Pressed Enter to add third todo on internal:attr=[placeholder="What needs to be done?"i]
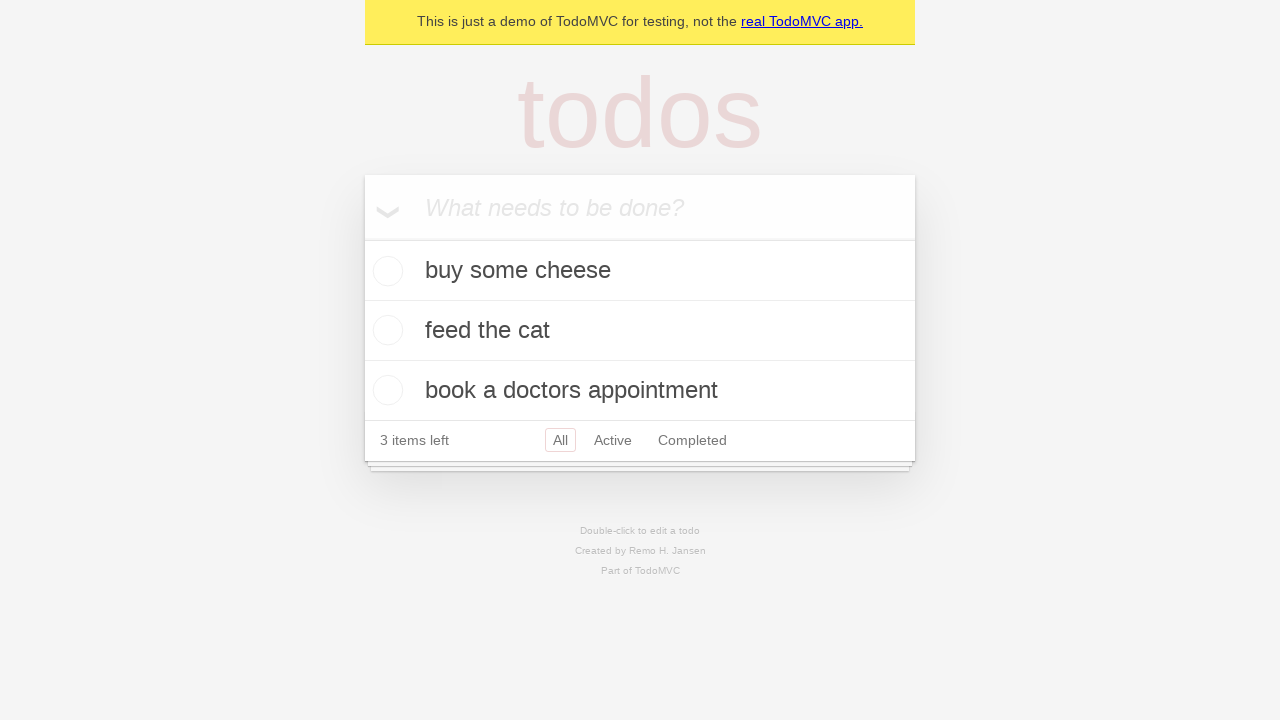

Checked the first todo item at (385, 271) on .todo-list li .toggle >> nth=0
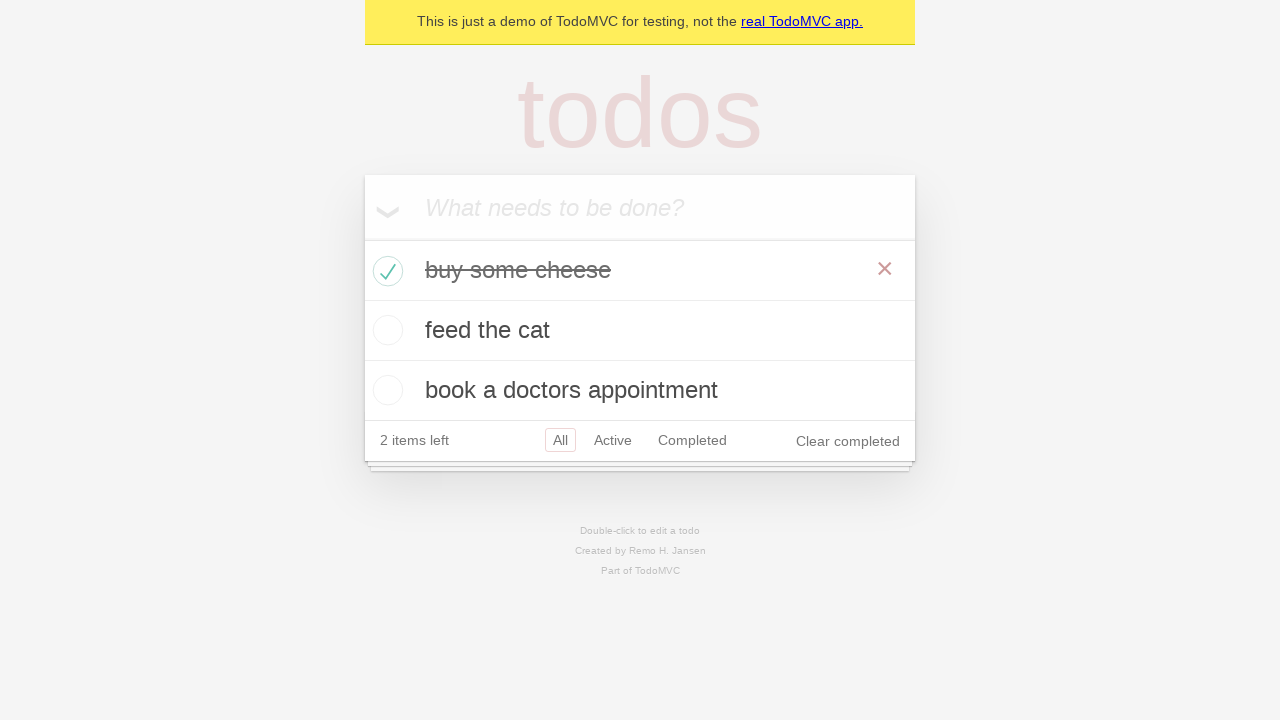

Clicked 'Clear completed' button to remove completed items at (848, 441) on internal:role=button[name="Clear completed"i]
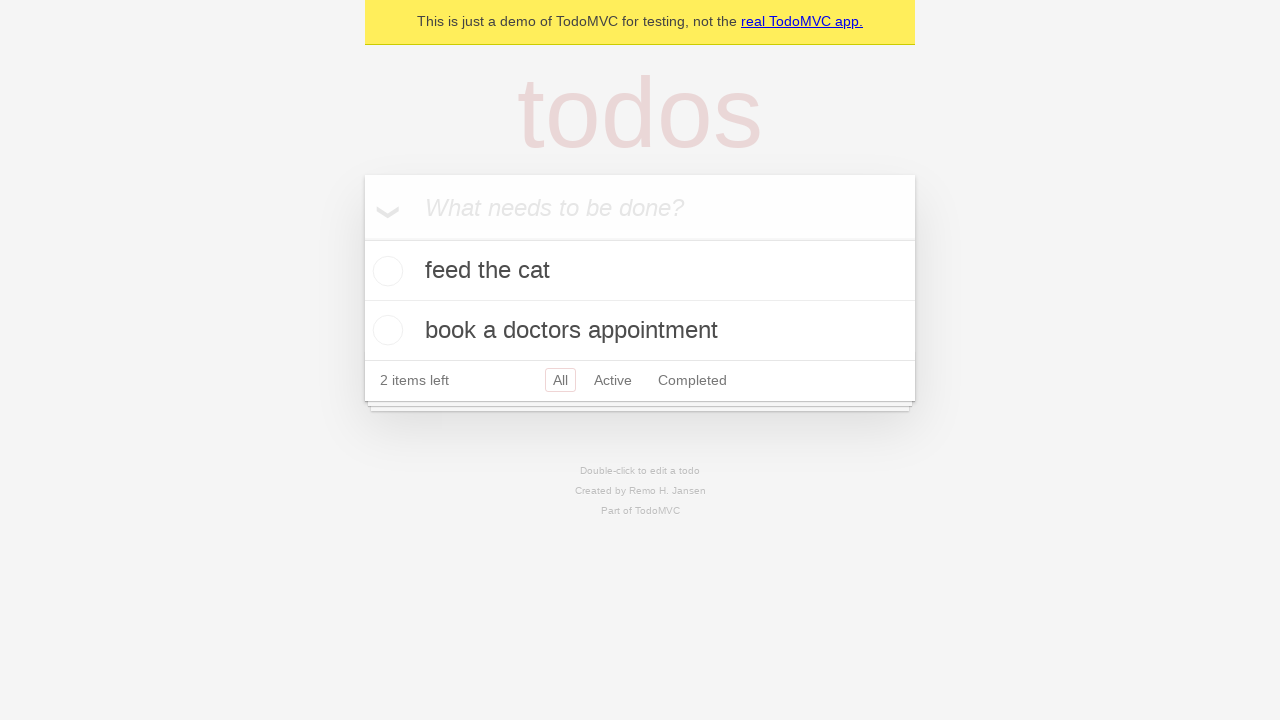

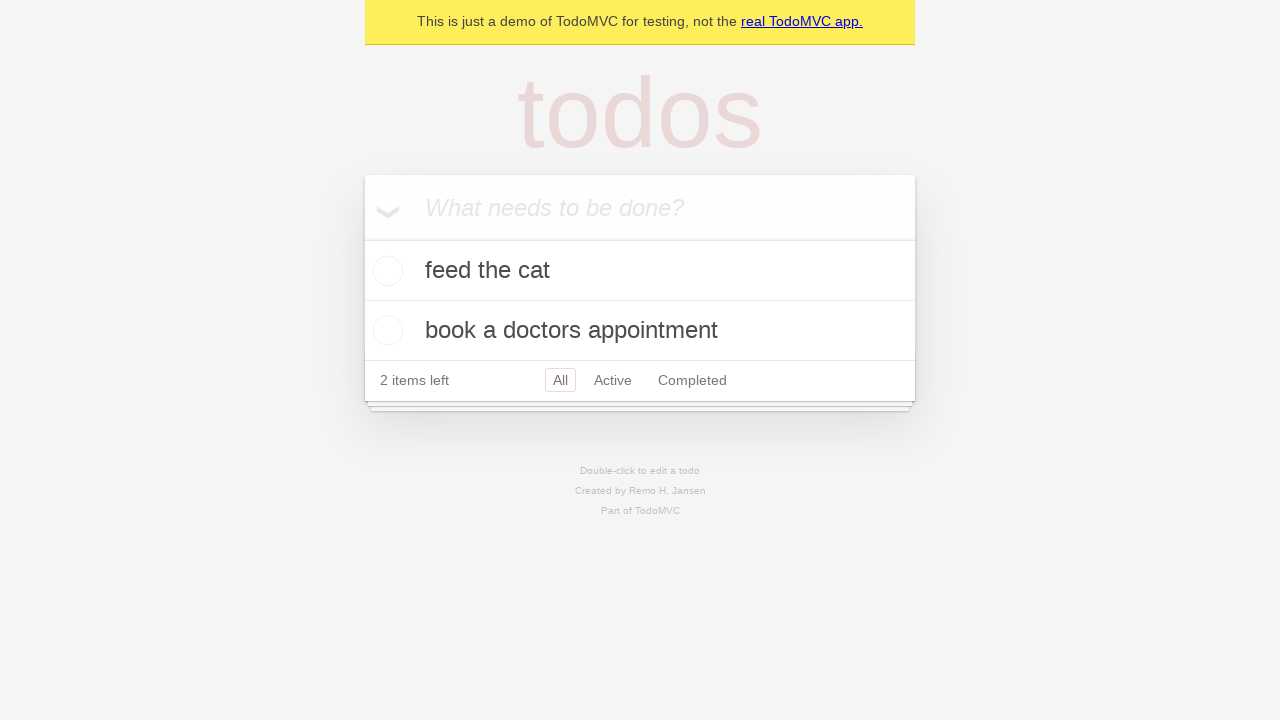